Tests mouse hover functionality on a multi-level navigation menu by hovering over nested menu items and clicking on a deeply nested sub-item.

Starting URL: https://demoqa.com/menu

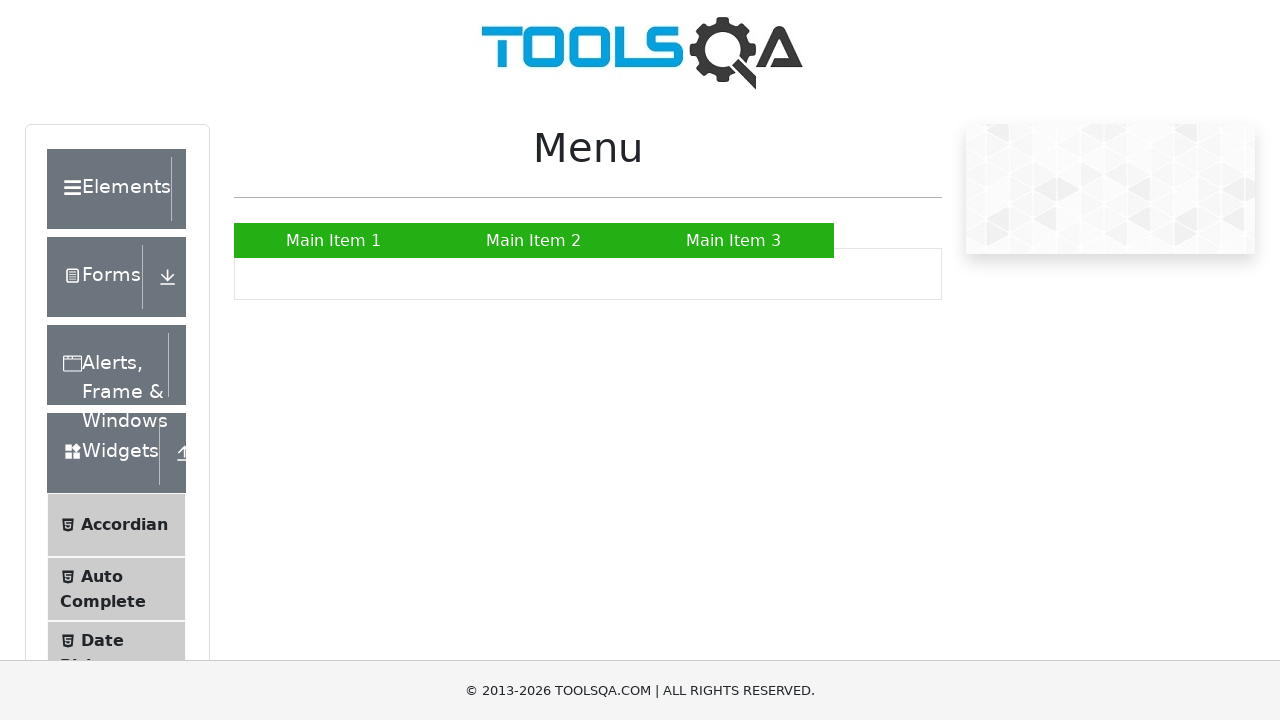

Main Item 2 menu element is visible
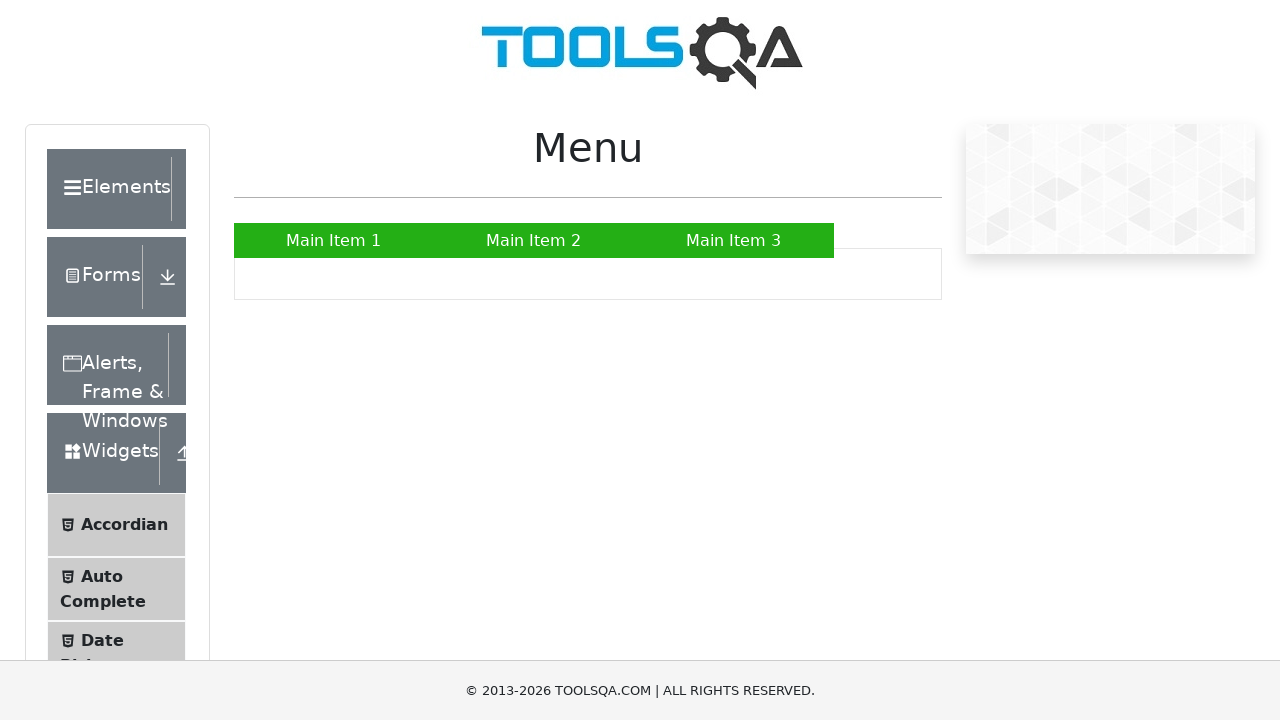

Hovered over Main Item 2 at (534, 240) on xpath=//*[@id='nav']/li[2]/a
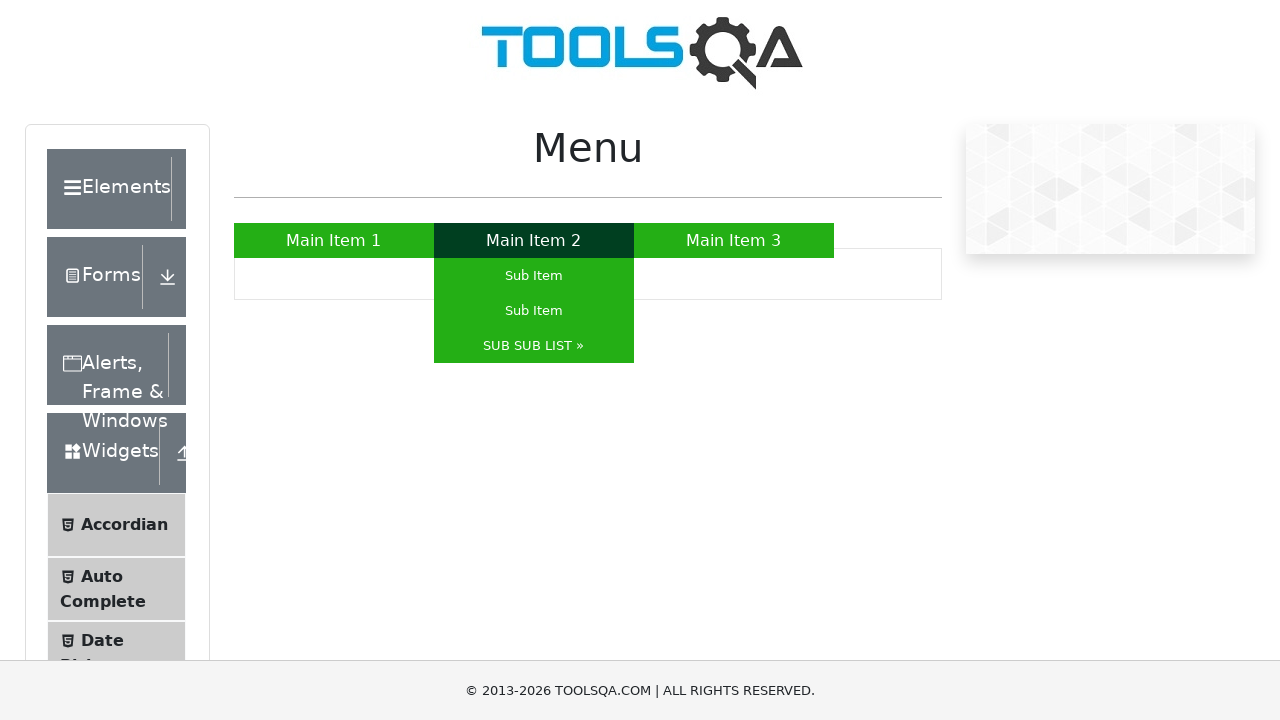

SUB SUB LIST menu element is visible
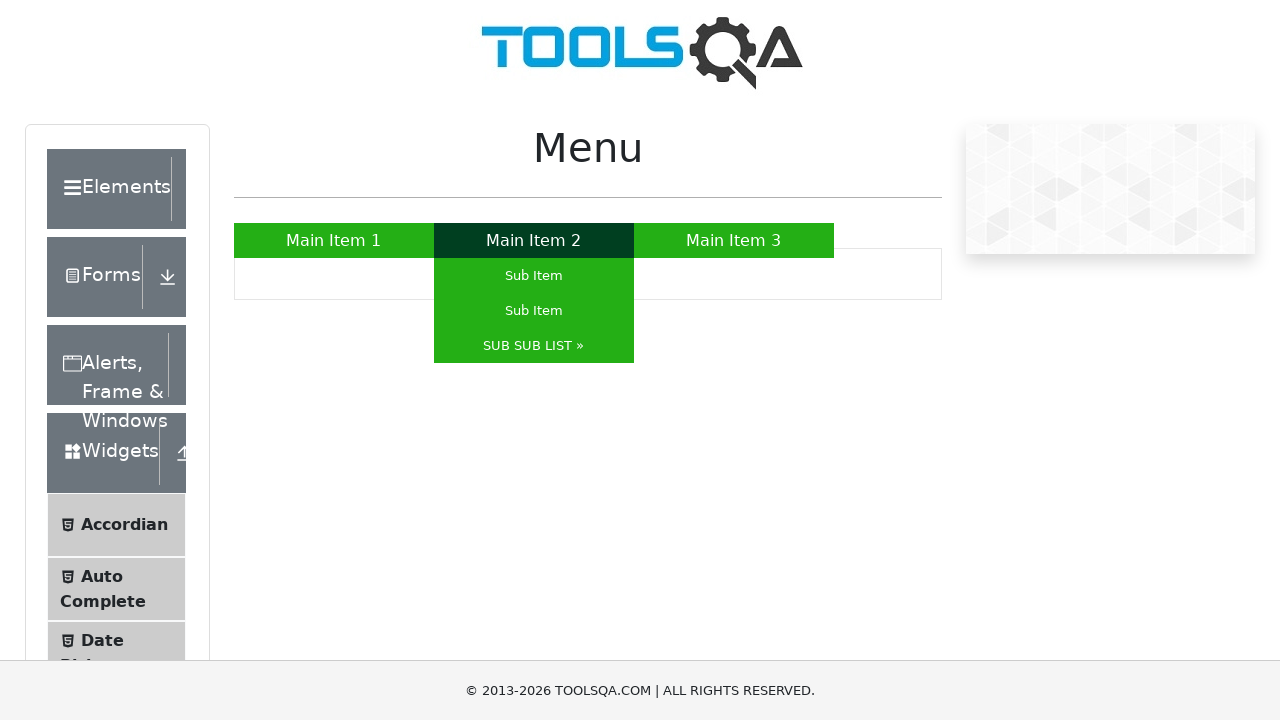

Hovered over SUB SUB LIST at (534, 346) on xpath=//*[@id='nav']/li[2]/ul/li[3]/a
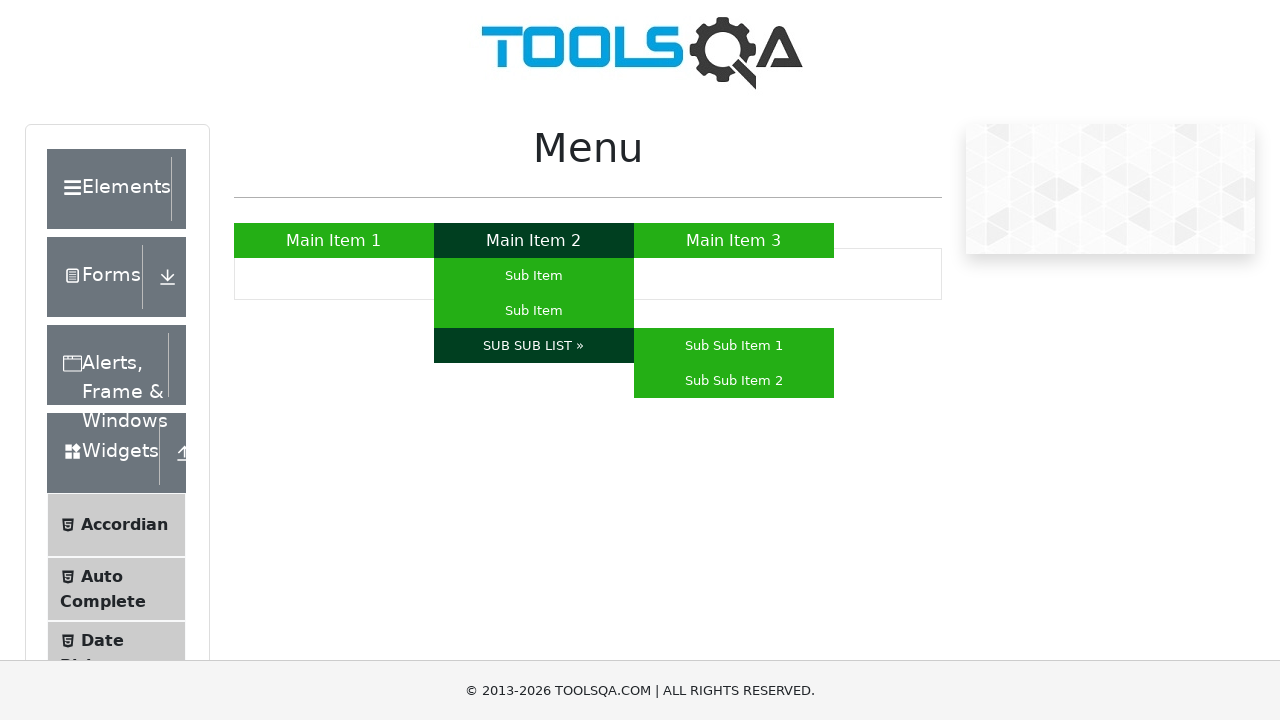

Sub Sub Item 2 menu element is visible
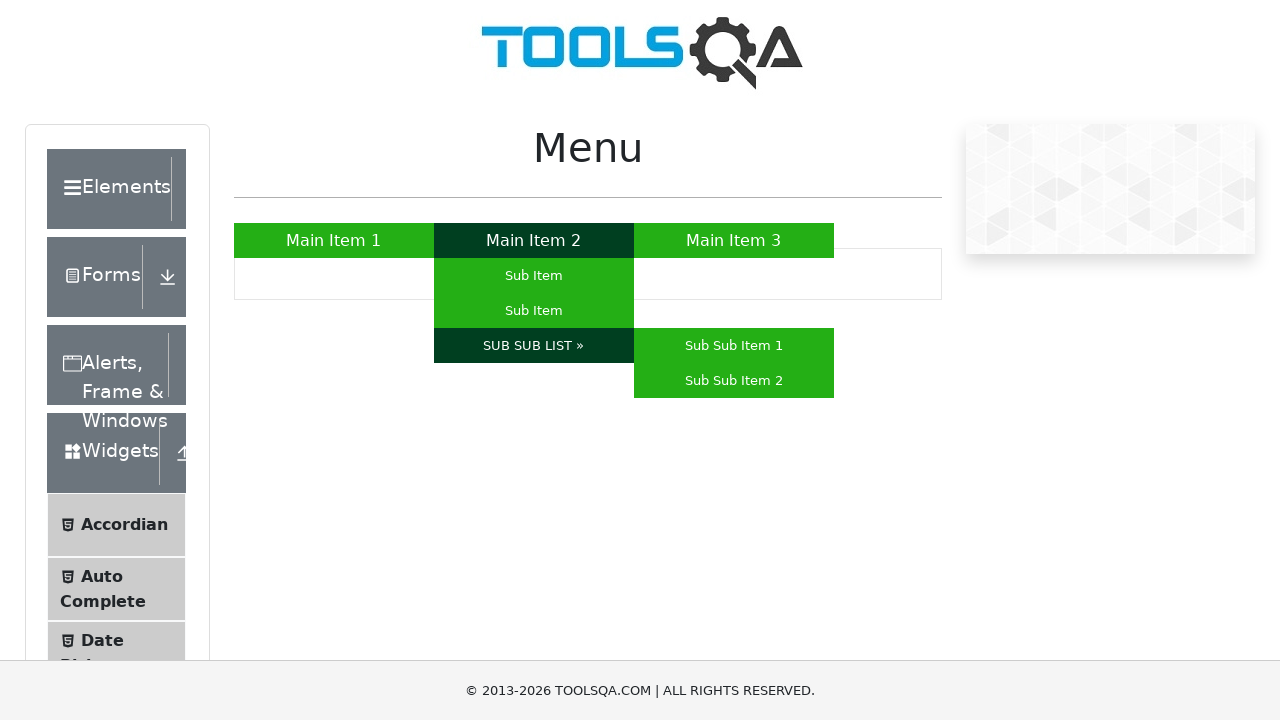

Hovered over Main Item 2 again at (534, 240) on xpath=//*[@id='nav']/li[2]/a
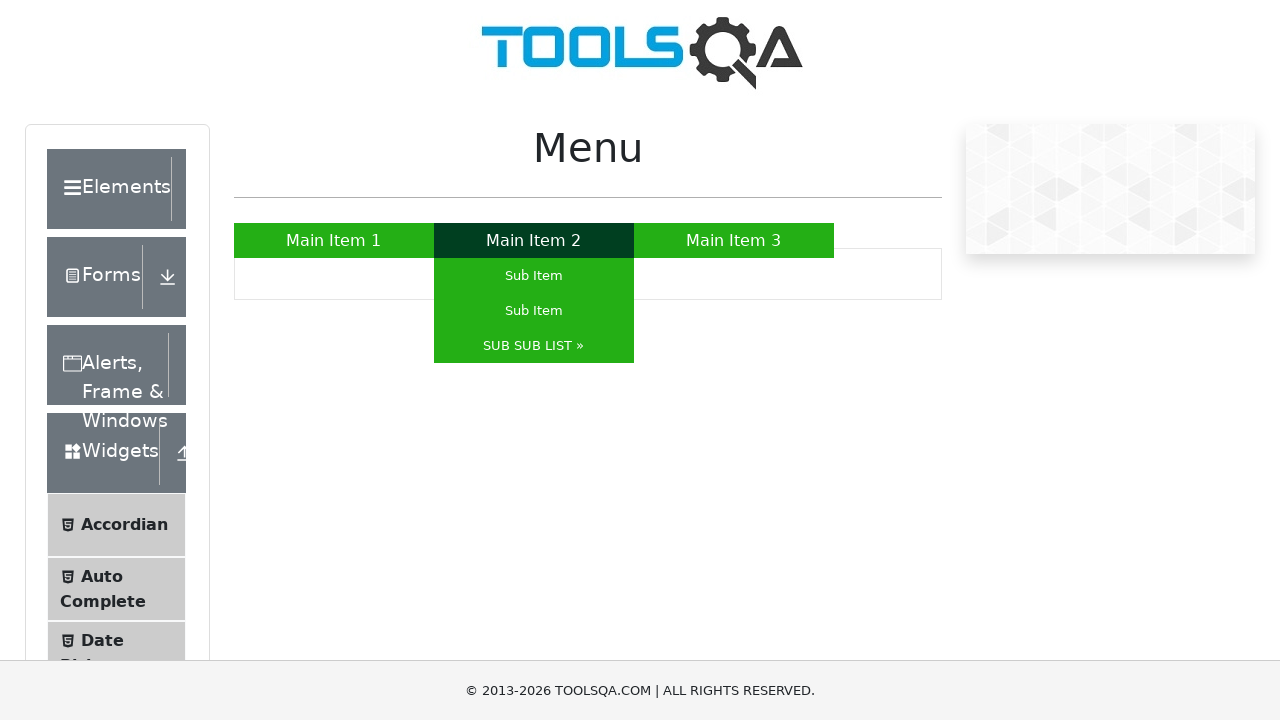

Waited 500ms for menu transition
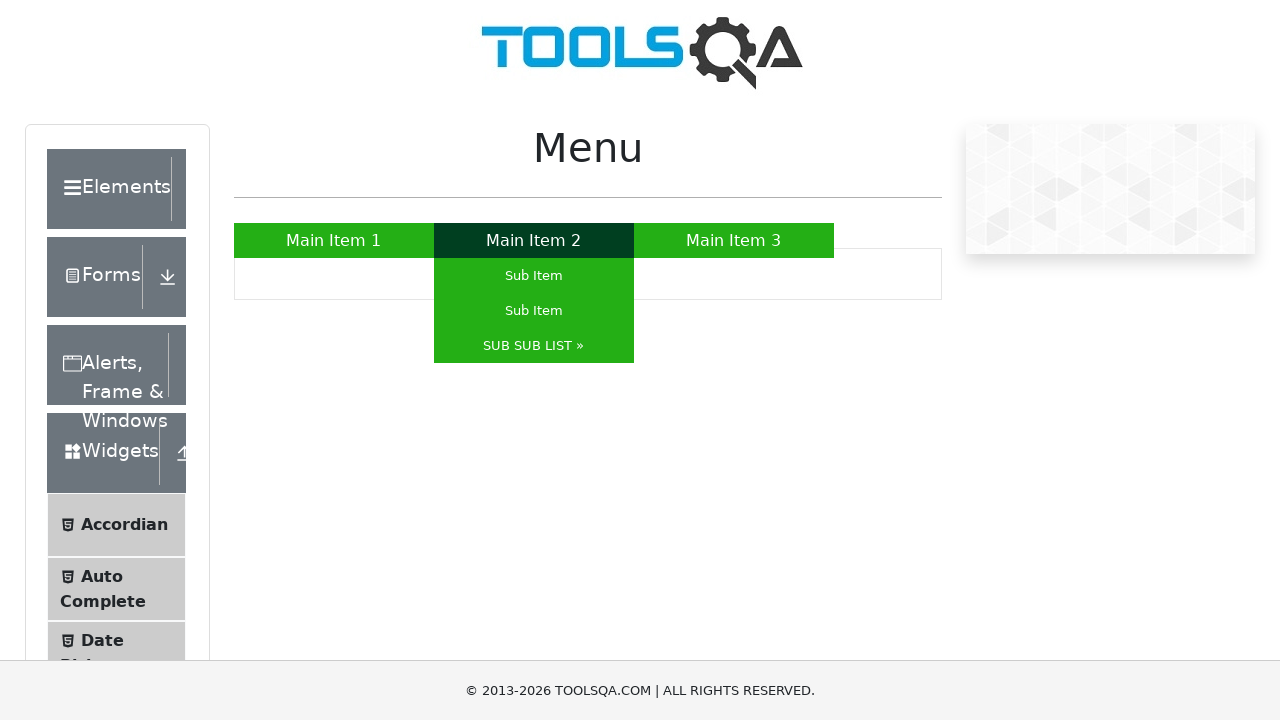

Hovered over SUB SUB LIST again at (534, 346) on xpath=//*[@id='nav']/li[2]/ul/li[3]/a
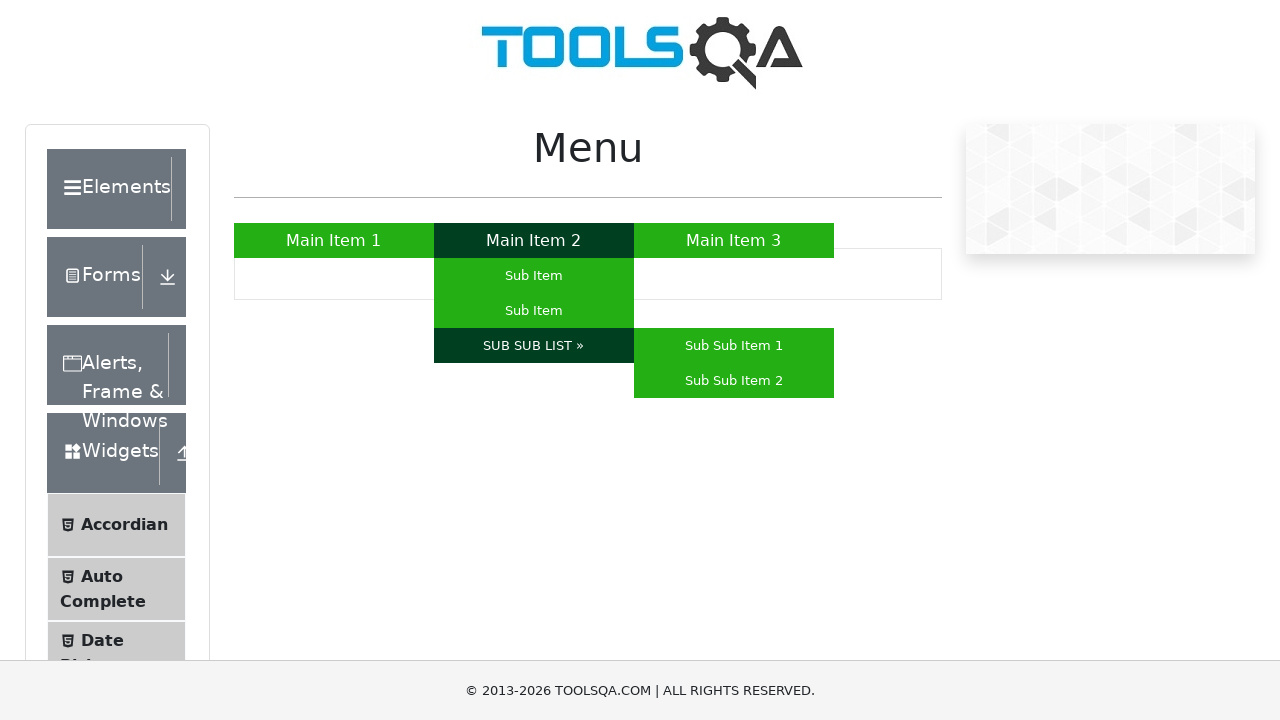

Waited 500ms for submenu transition
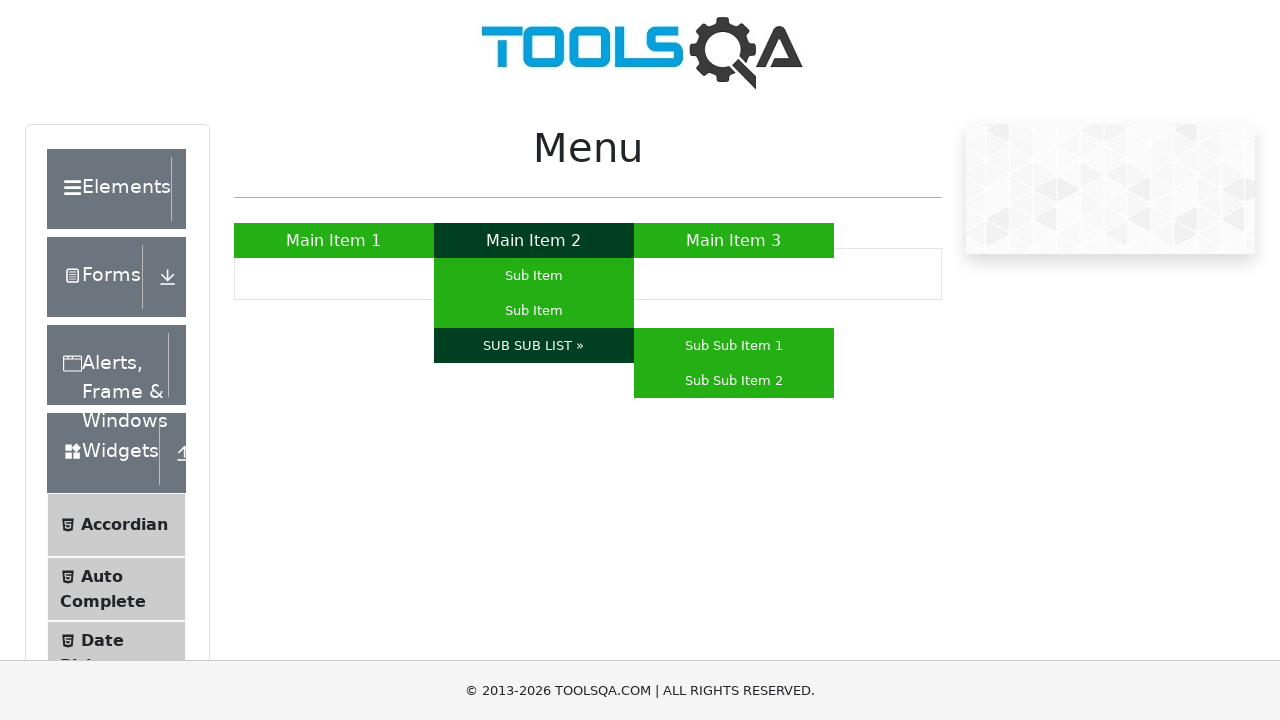

Clicked on Sub Sub Item 2 at (734, 380) on xpath=//*[@id='nav']/li[2]/ul/li[3]/ul/li[2]/a
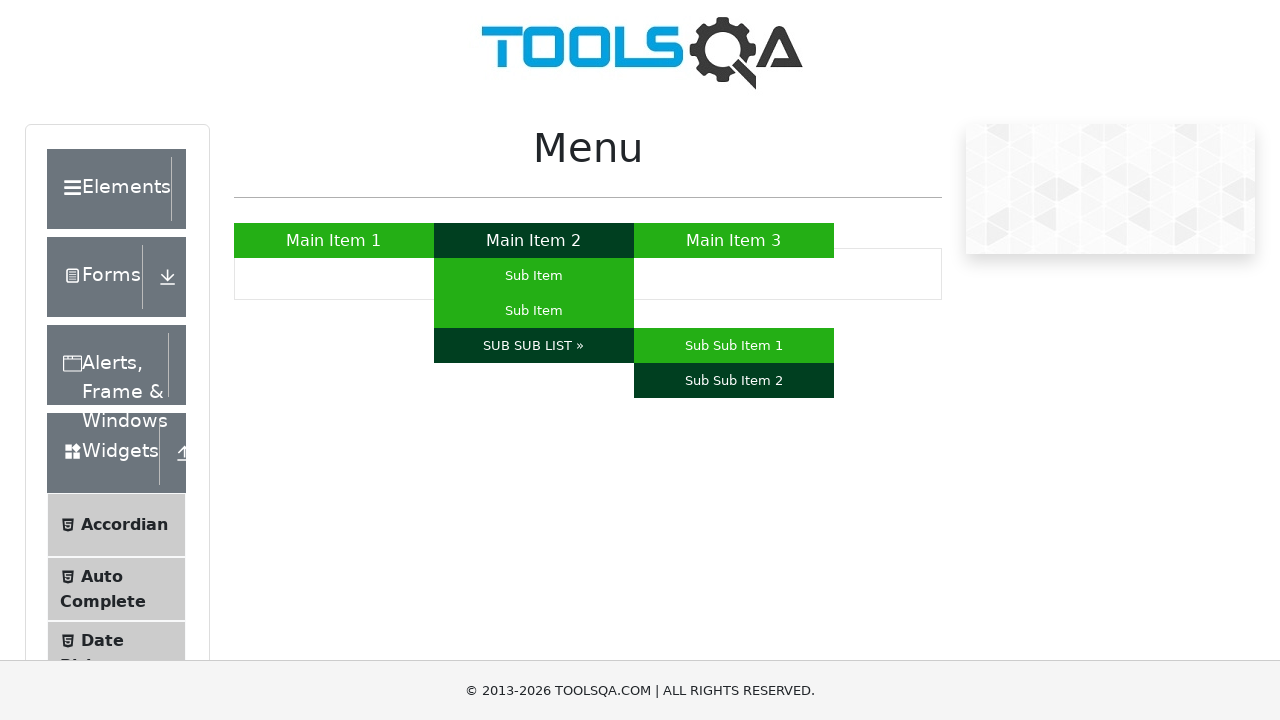

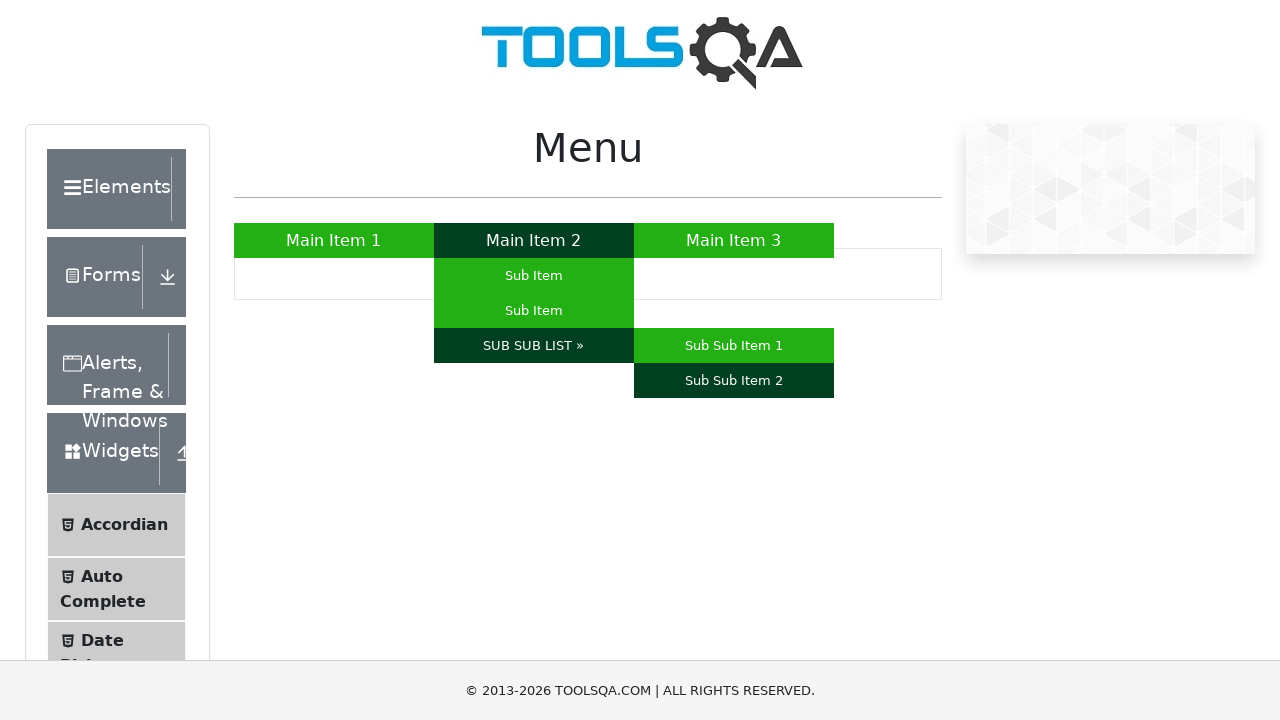